Tests selection behavior of radio buttons and checkboxes by clicking them and verifying their selected state

Starting URL: https://automationfc.github.io/basic-form/index.html

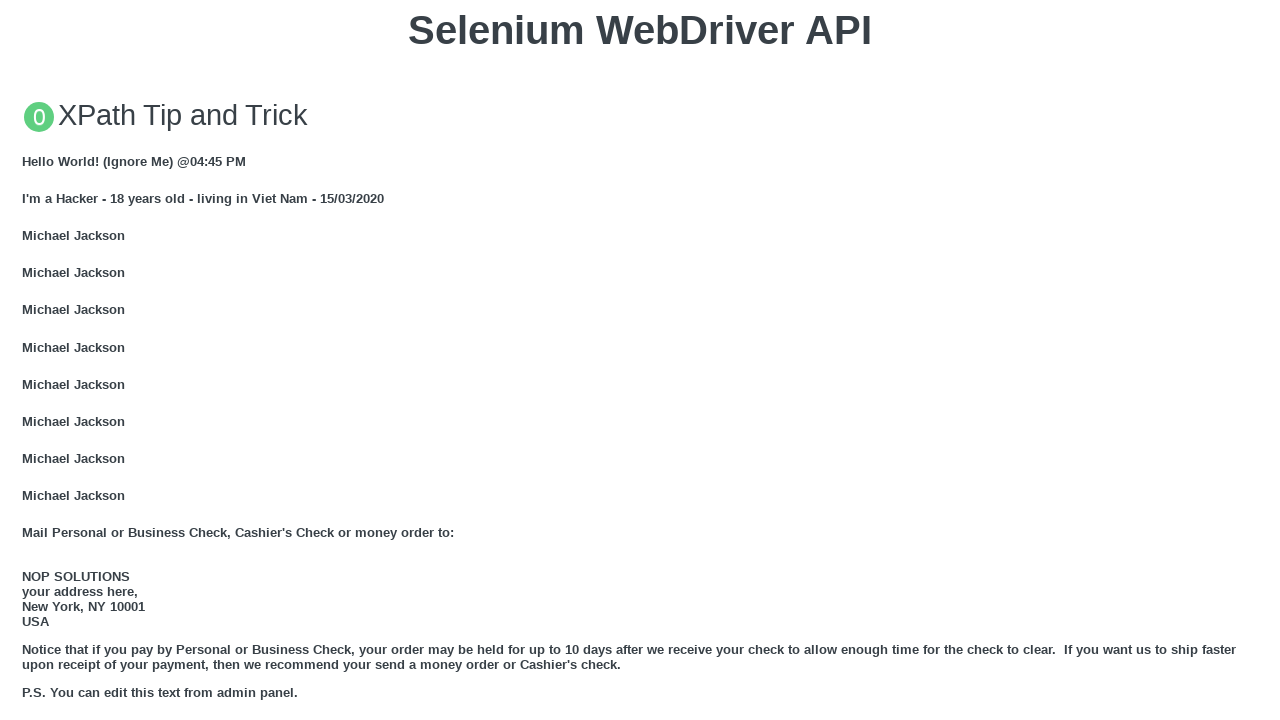

Clicked 'Under 18' radio button at (28, 360) on #under_18
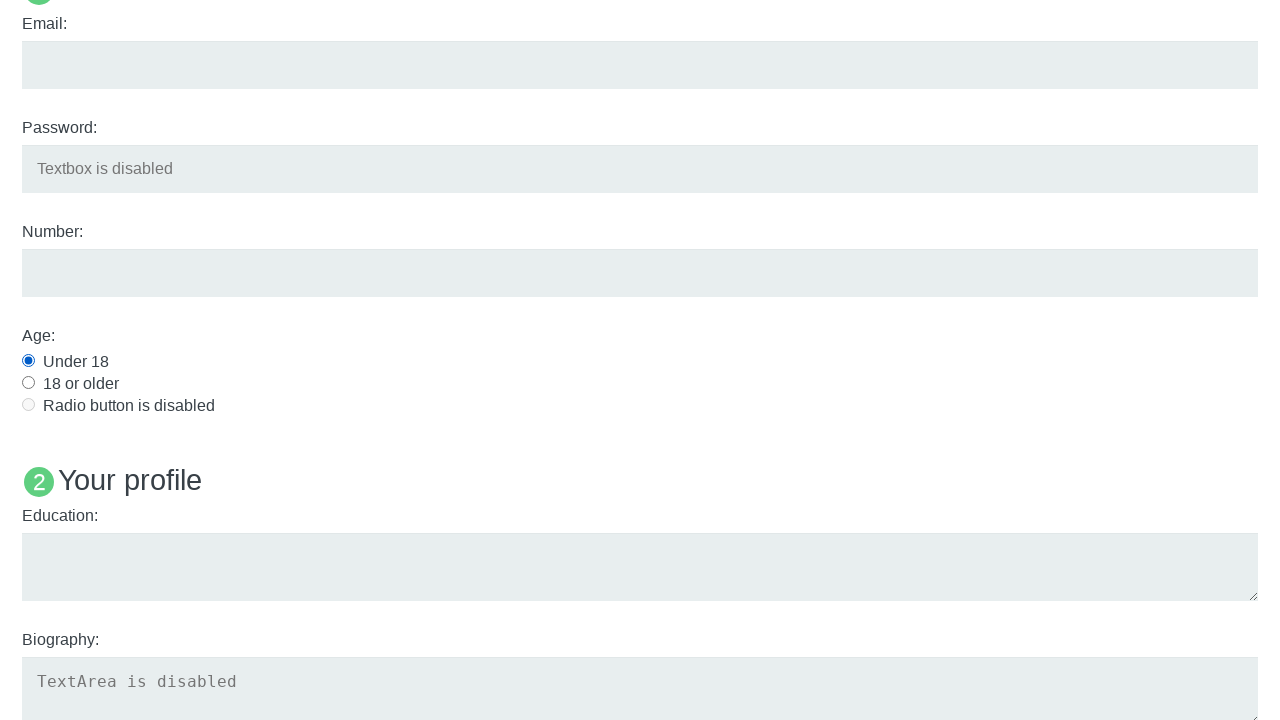

Clicked 'Java' checkbox at (28, 361) on #java
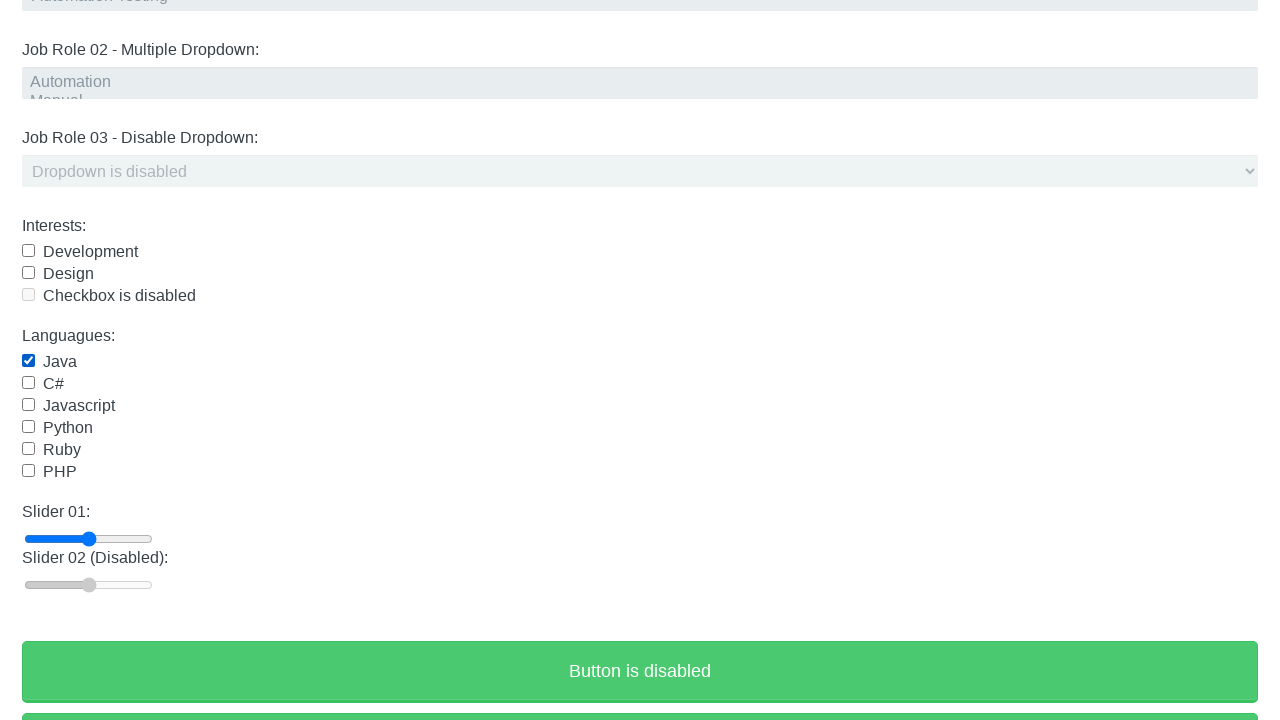

Verified 'Under 18' radio button is selected
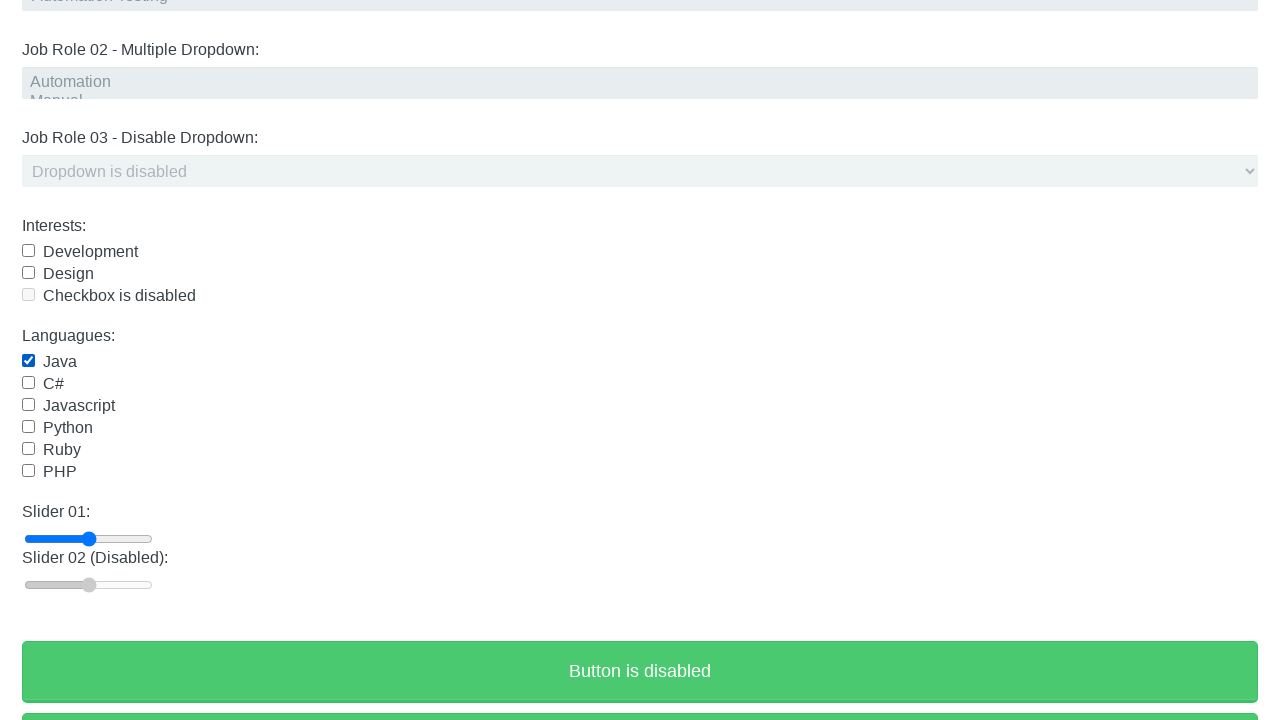

Verified 'Java' checkbox is selected
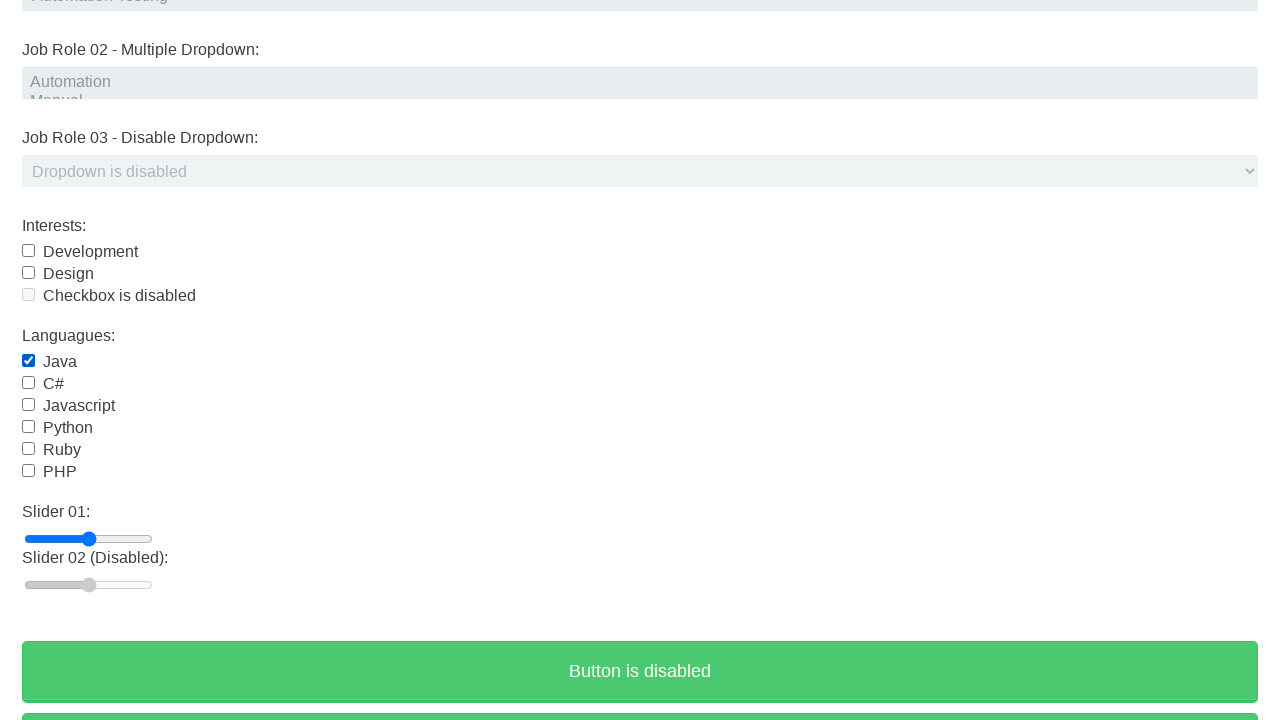

Clicked 'Under 18' radio button again at (28, 360) on #under_18
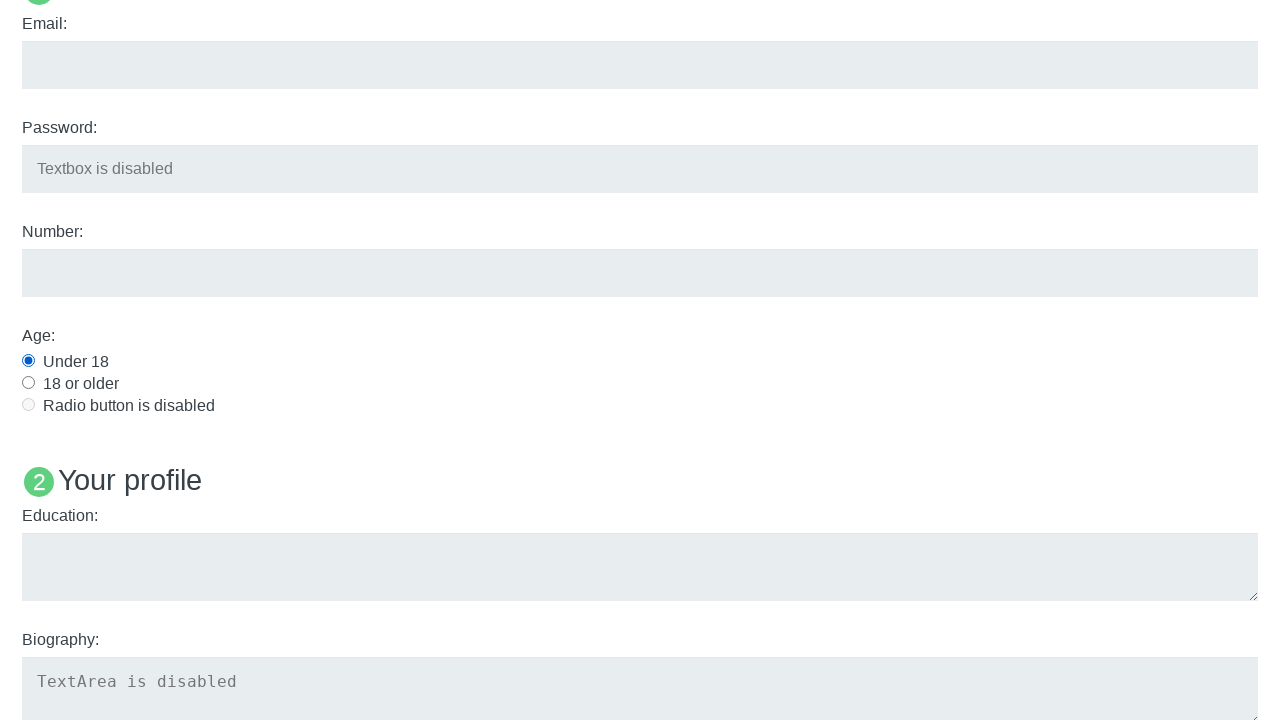

Clicked 'Java' checkbox again to deselect at (28, 361) on #java
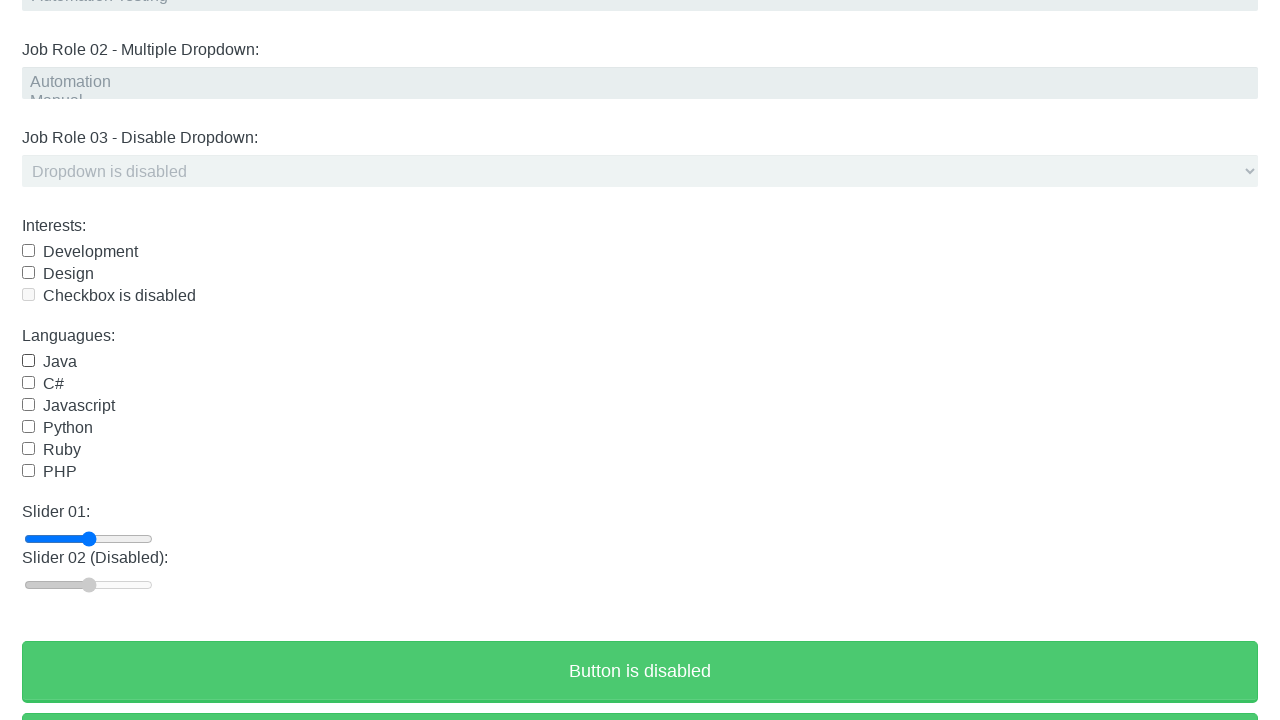

Verified 'Under 18' radio button is still selected
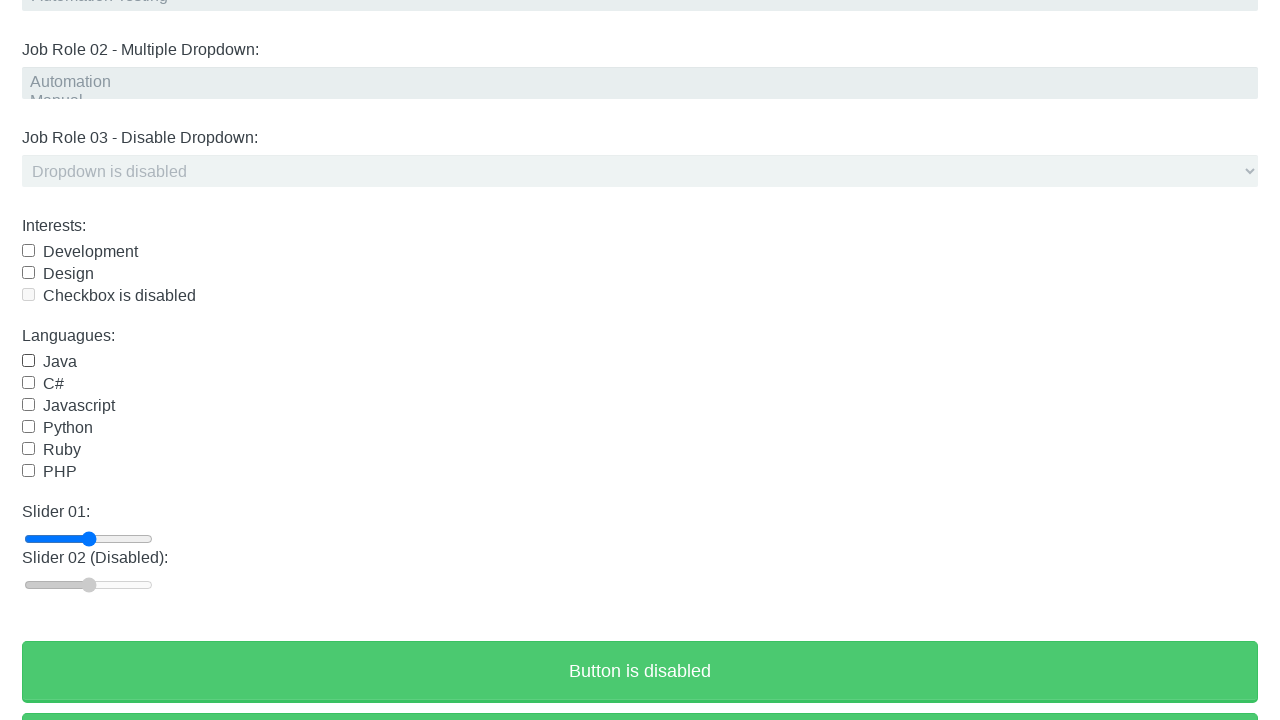

Verified 'Java' checkbox is now deselected
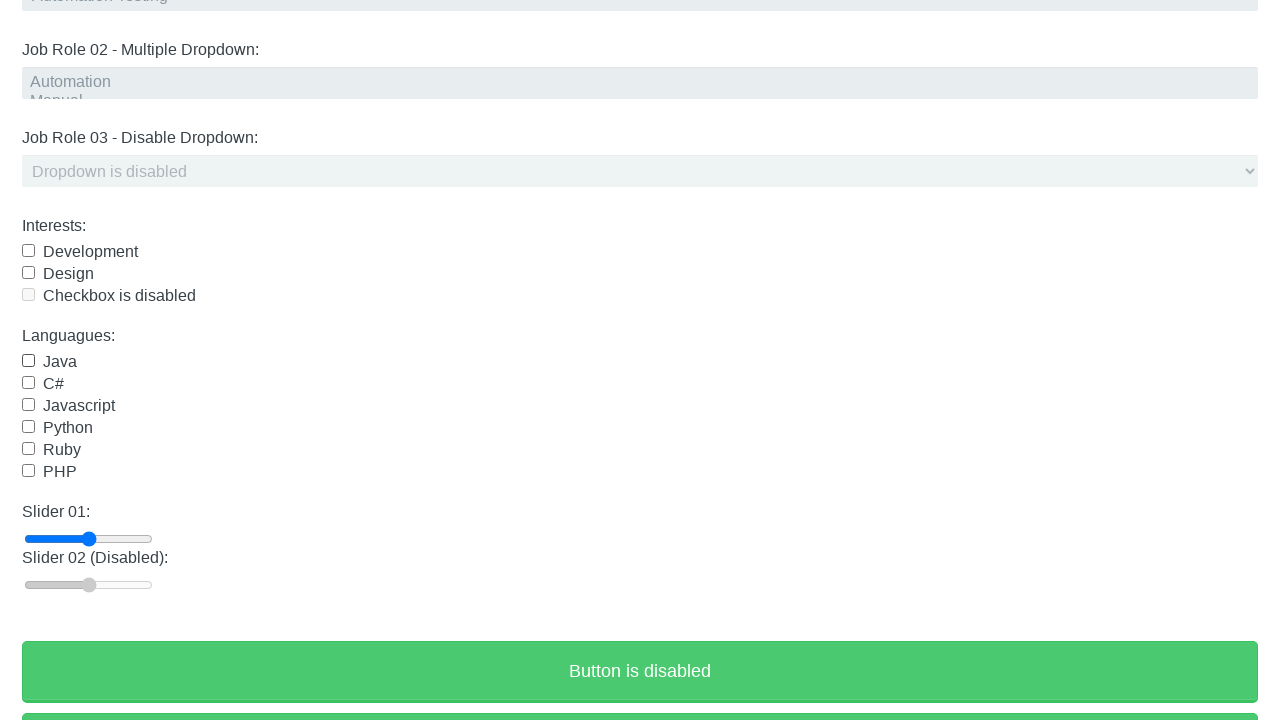

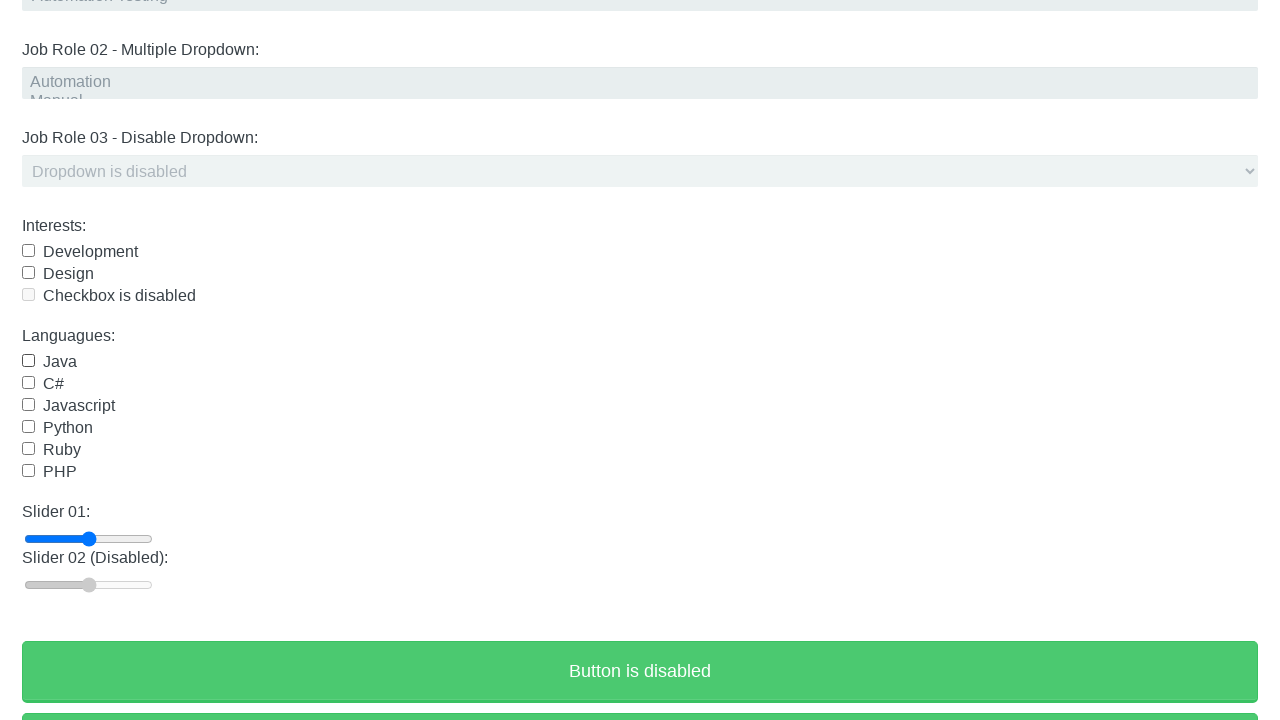